Tests table sorting functionality by clicking column headers and verifying that rows are sorted in ascending and descending order

Starting URL: https://the-internet.herokuapp.com/tables

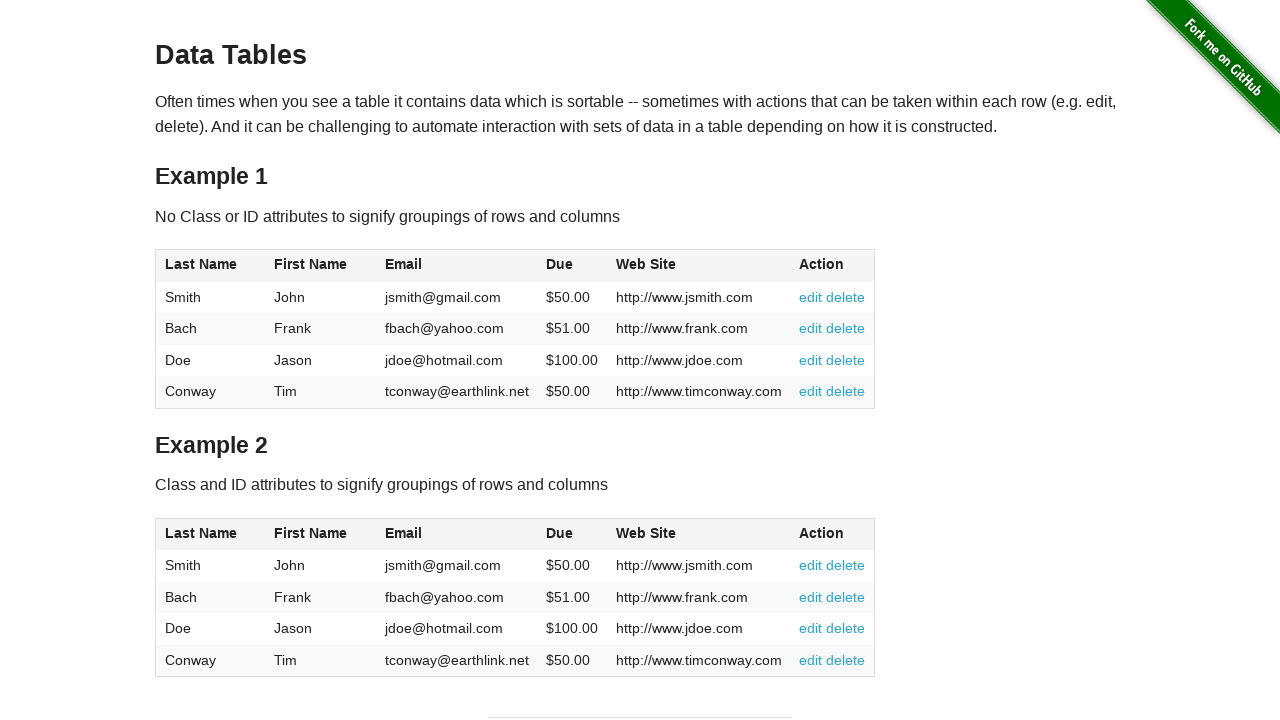

Located the first table with ID 'table1'
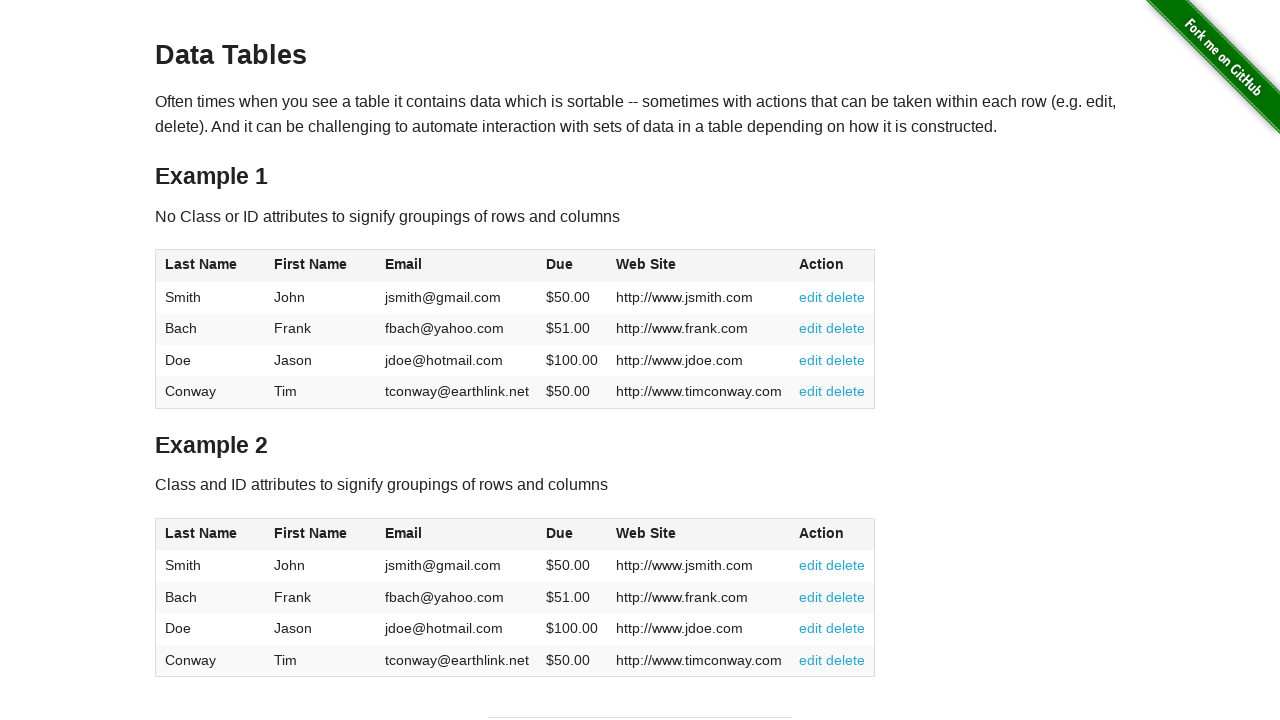

Located all table headers
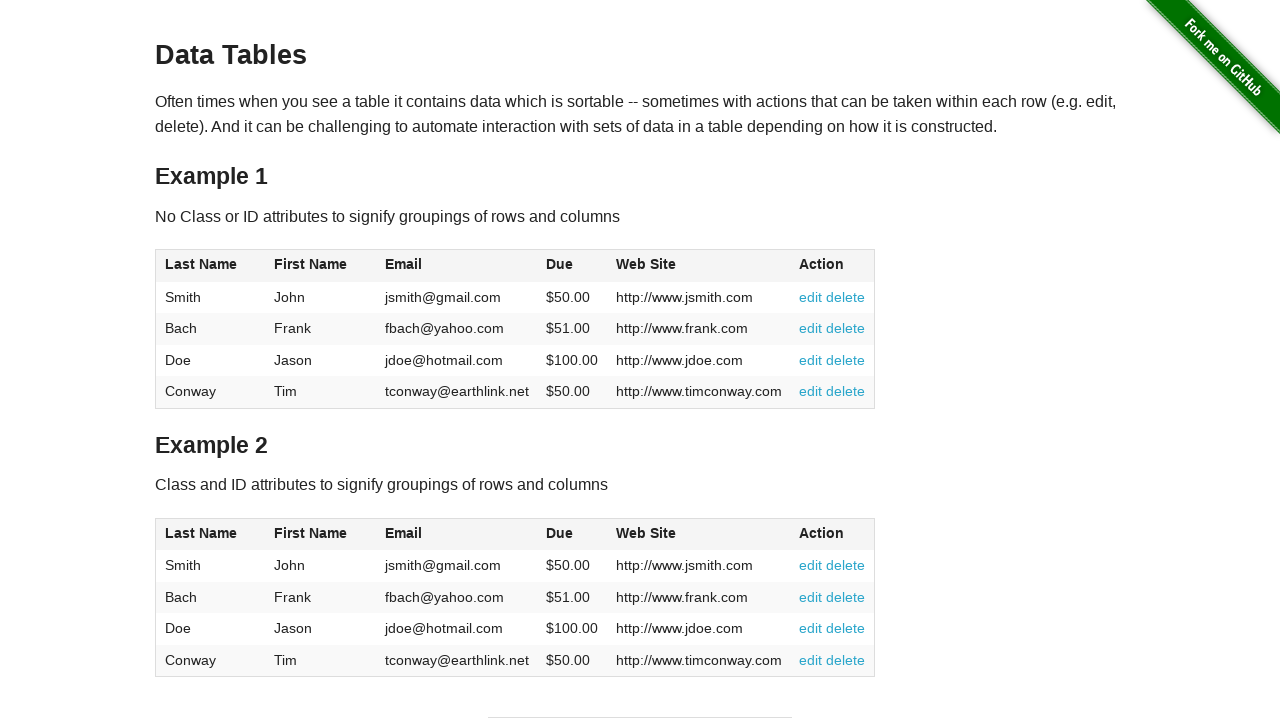

Clicked the second column header to sort ascending at (321, 266) on #table1 >> th >> nth=1
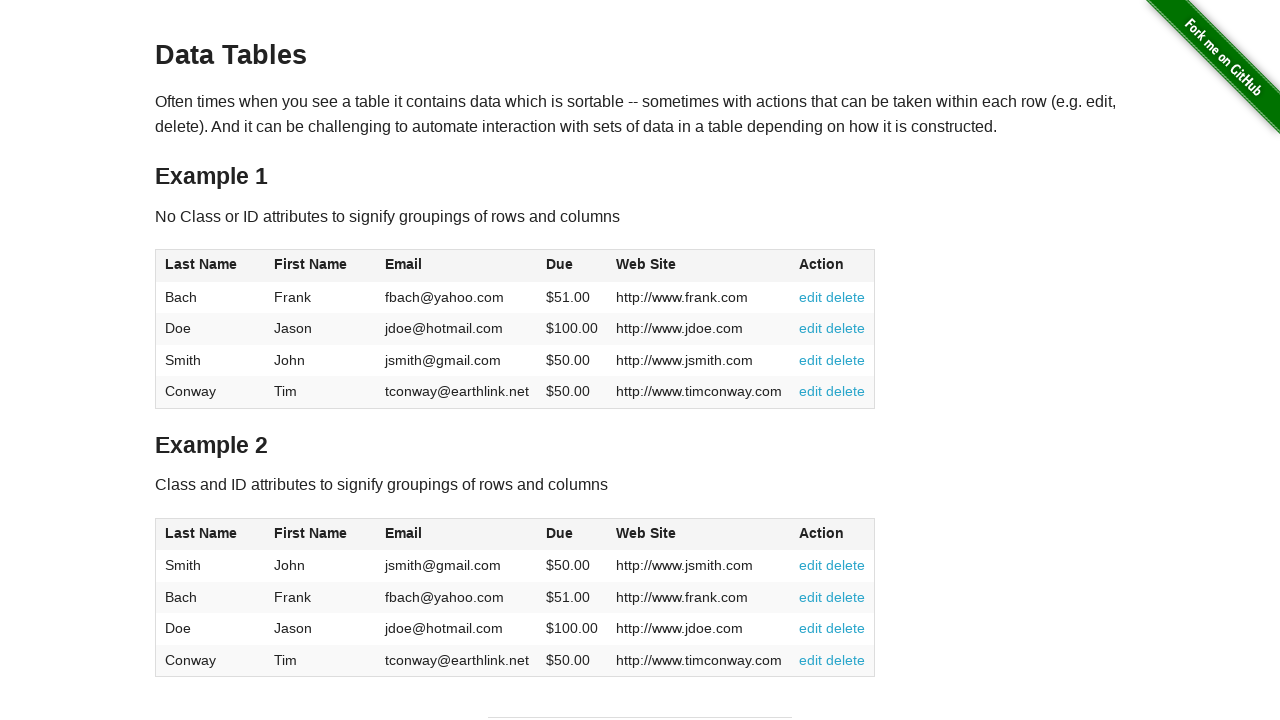

Located all table rows
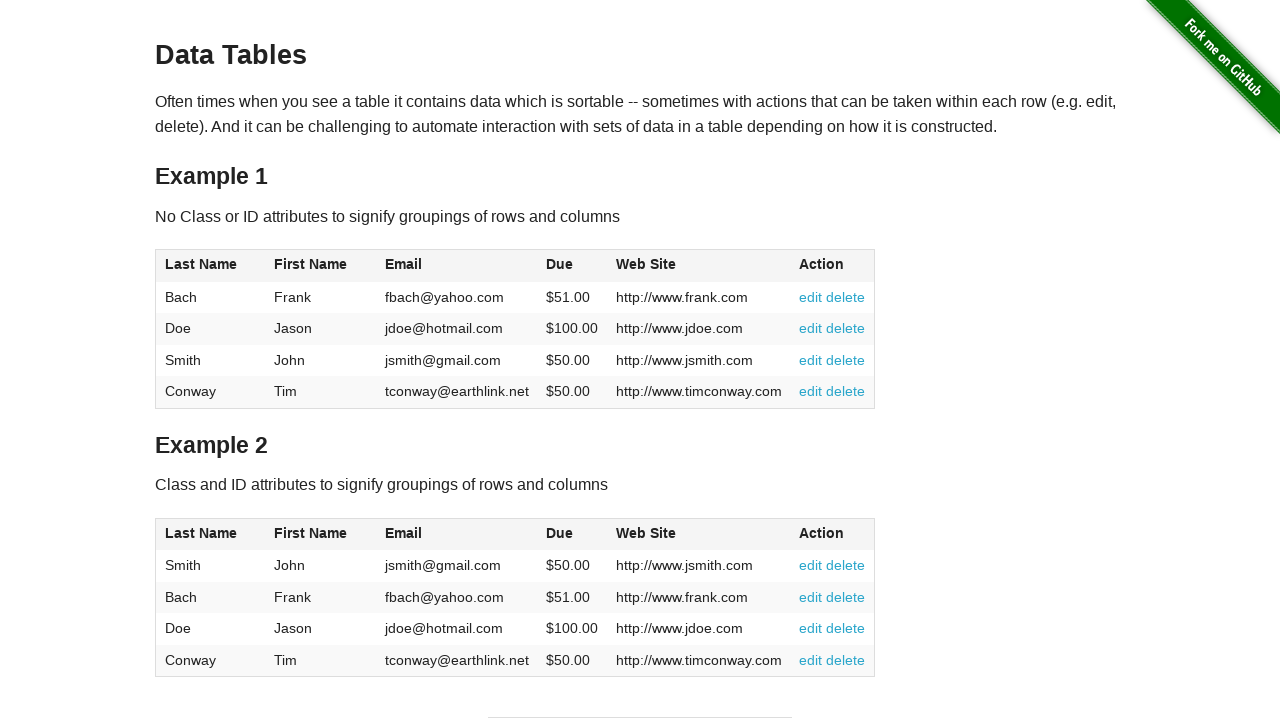

Counted 5 table rows
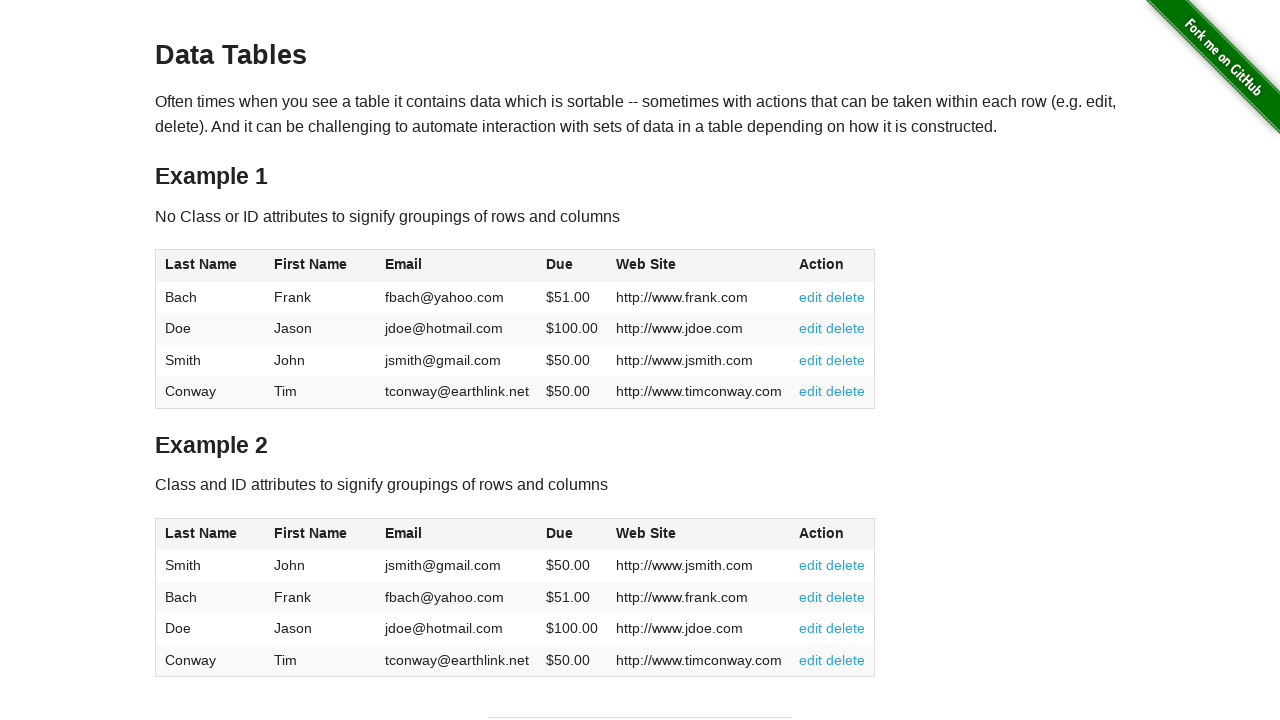

Extracted 4 column values for ascending order verification
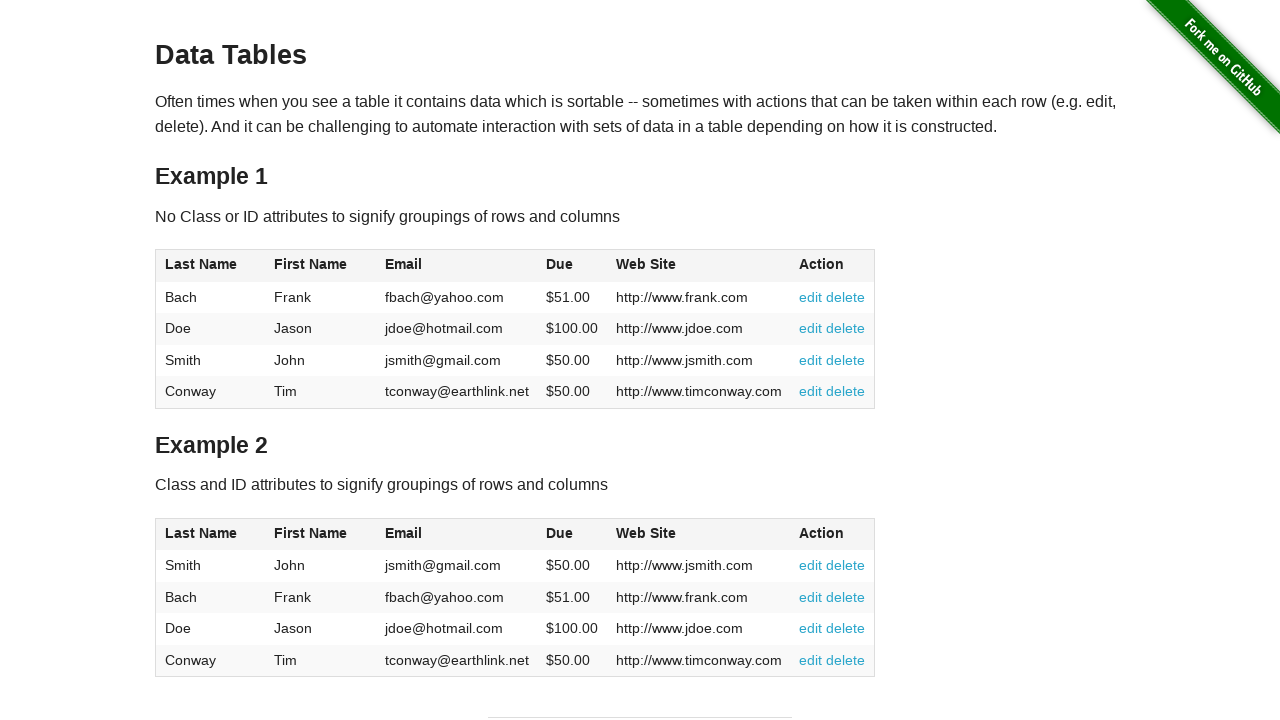

Verified that all column values are in ascending order
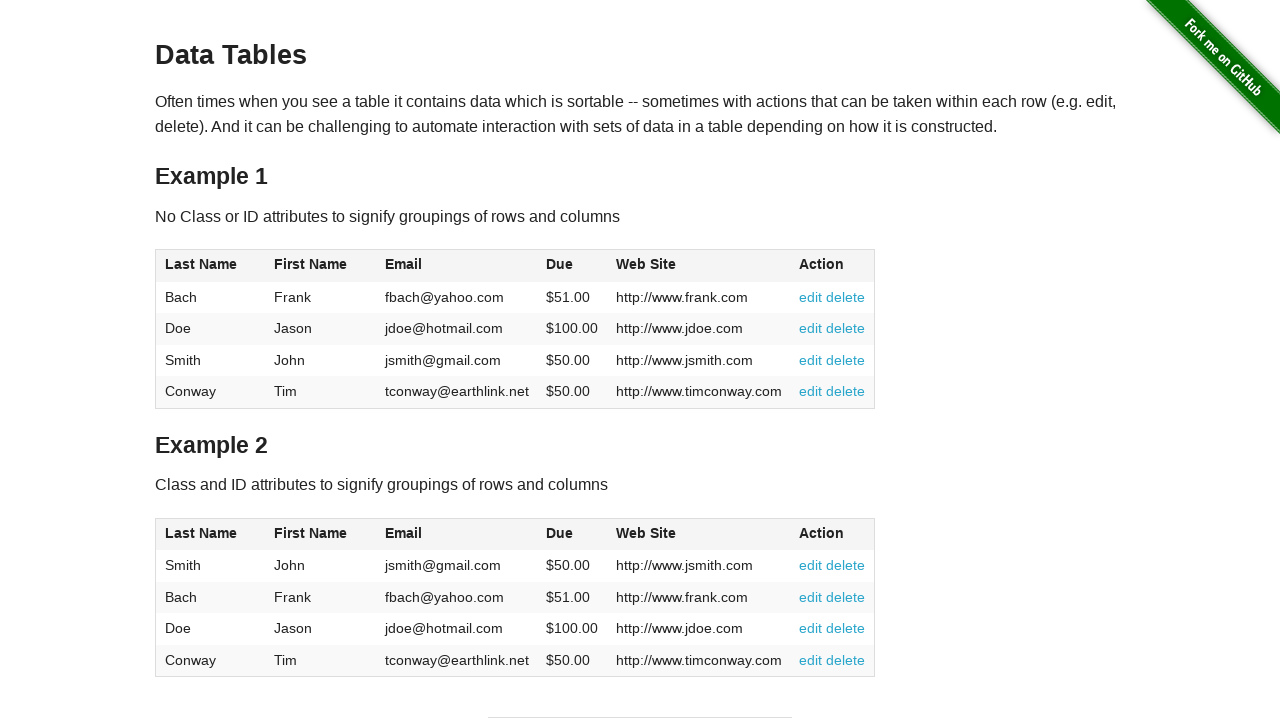

Clicked the second column header again to sort descending at (321, 266) on #table1 >> th >> nth=1
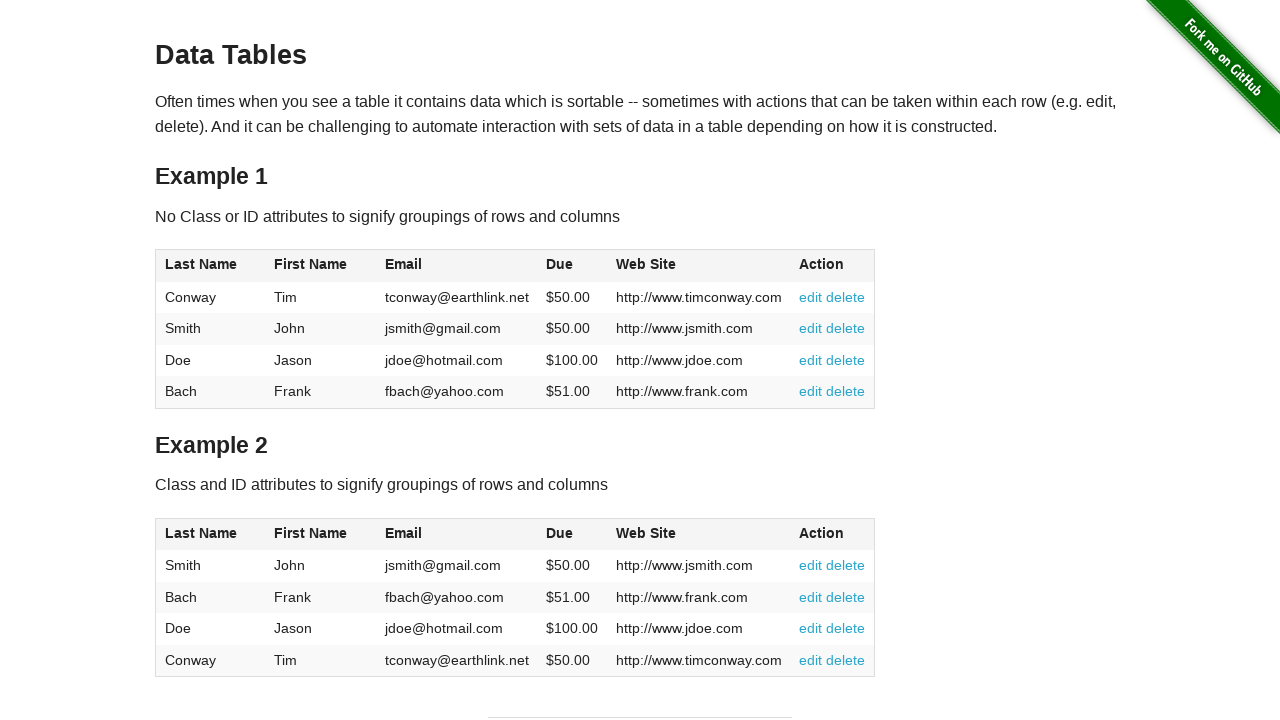

Extracted 4 column values for descending order verification
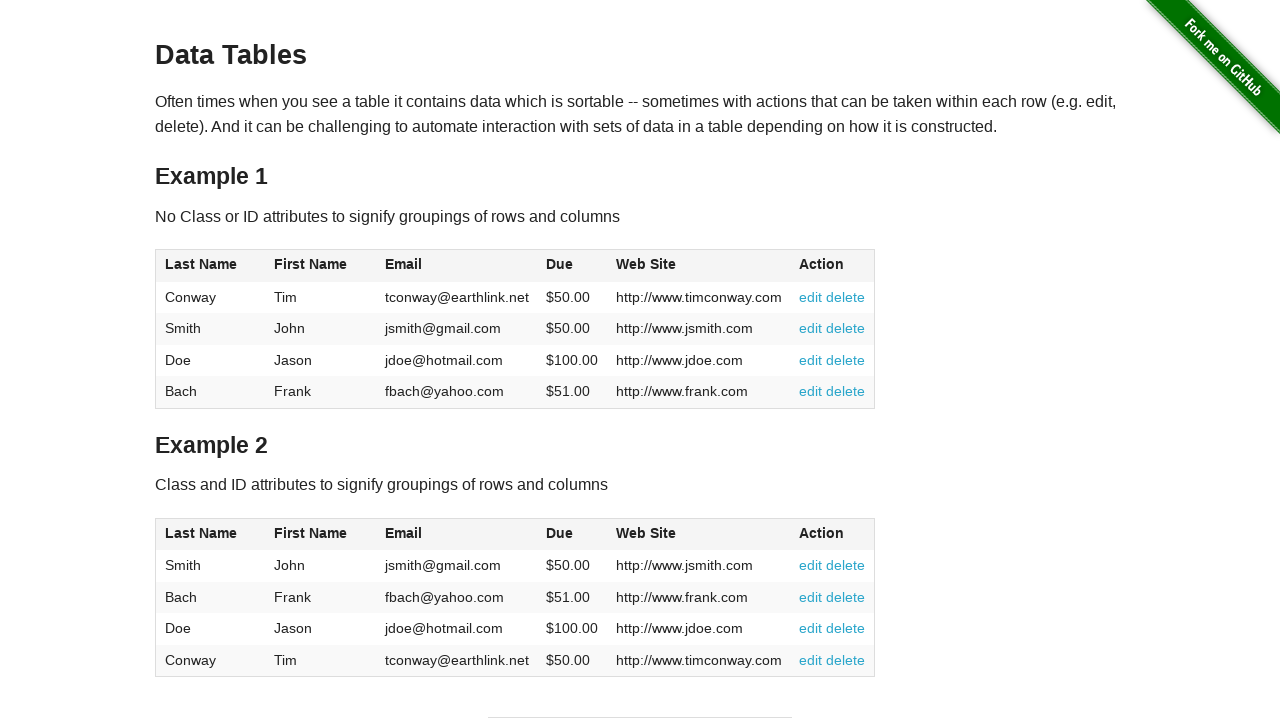

Verified that all column values are in descending order
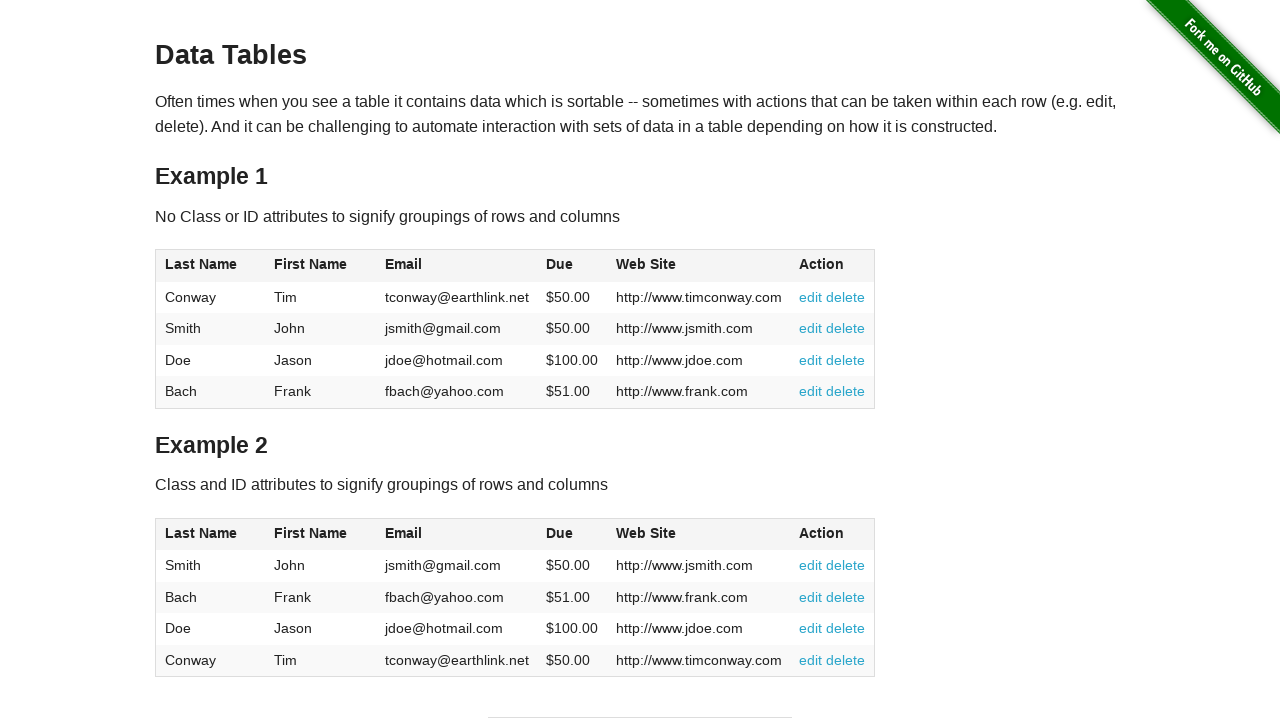

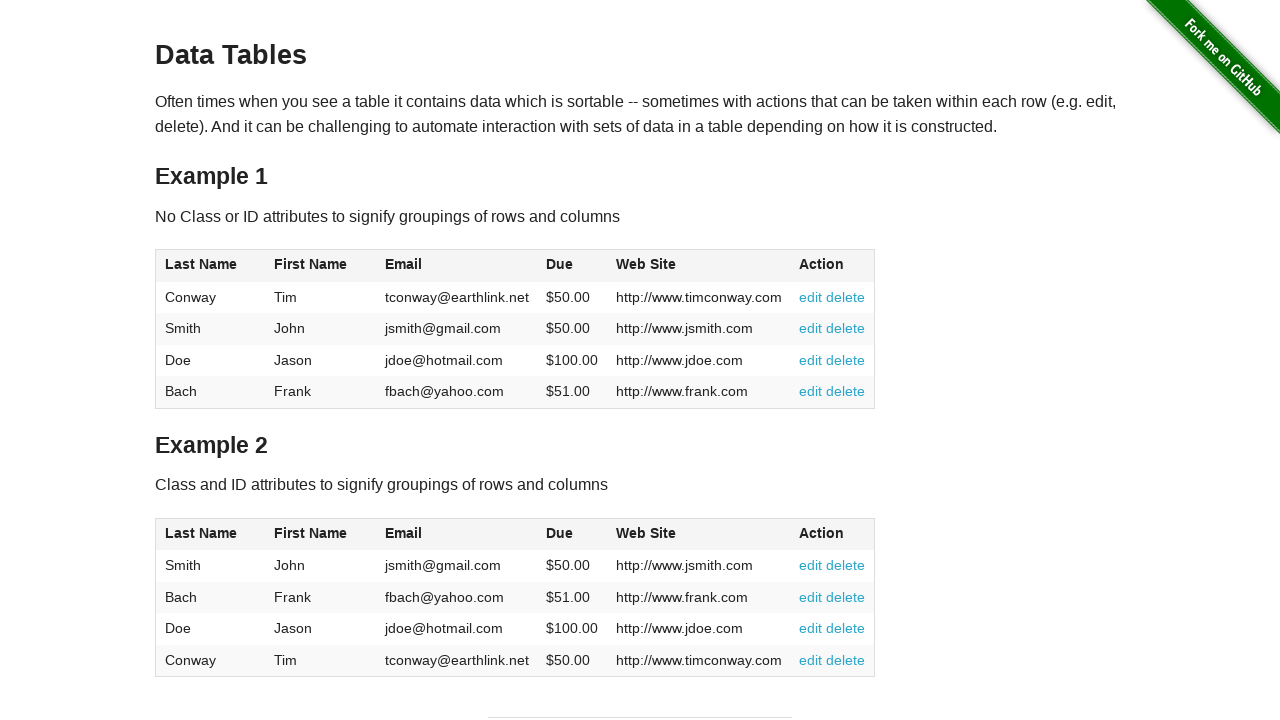